Tests opening a new browser window, navigating to a different URL in that window, and verifying that two window handles exist.

Starting URL: https://the-internet.herokuapp.com/windows

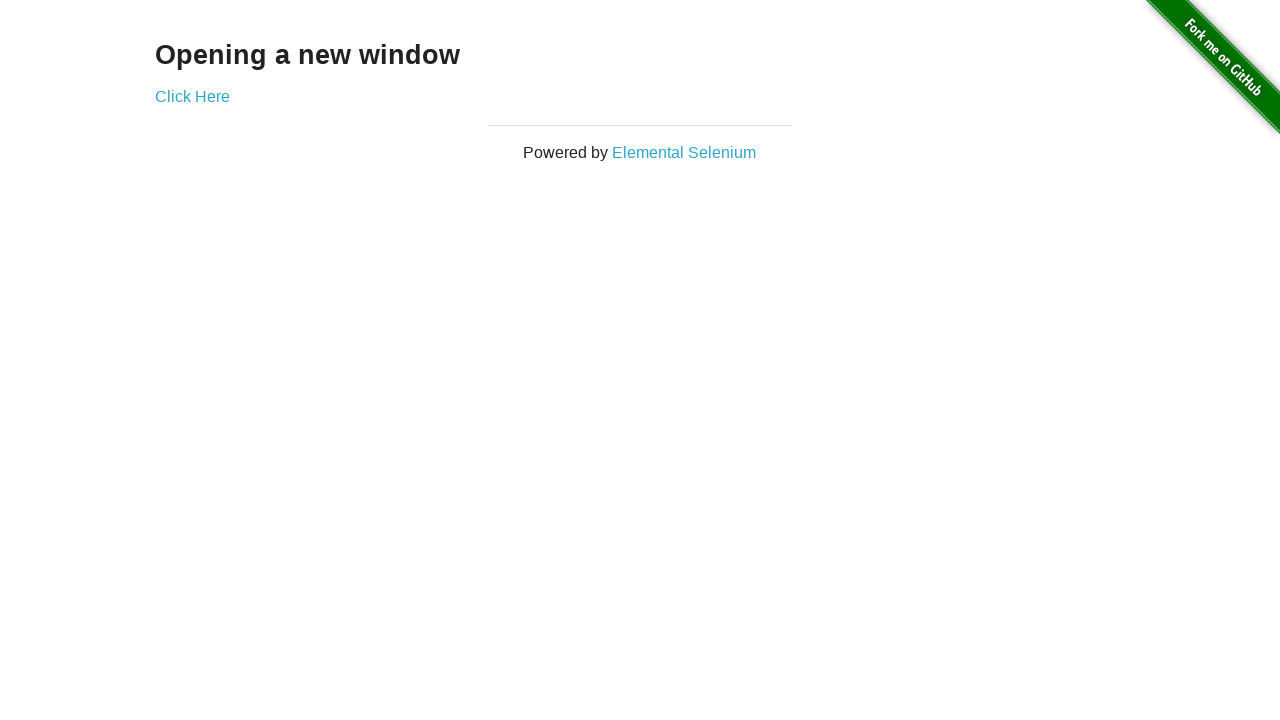

Opened a new browser window
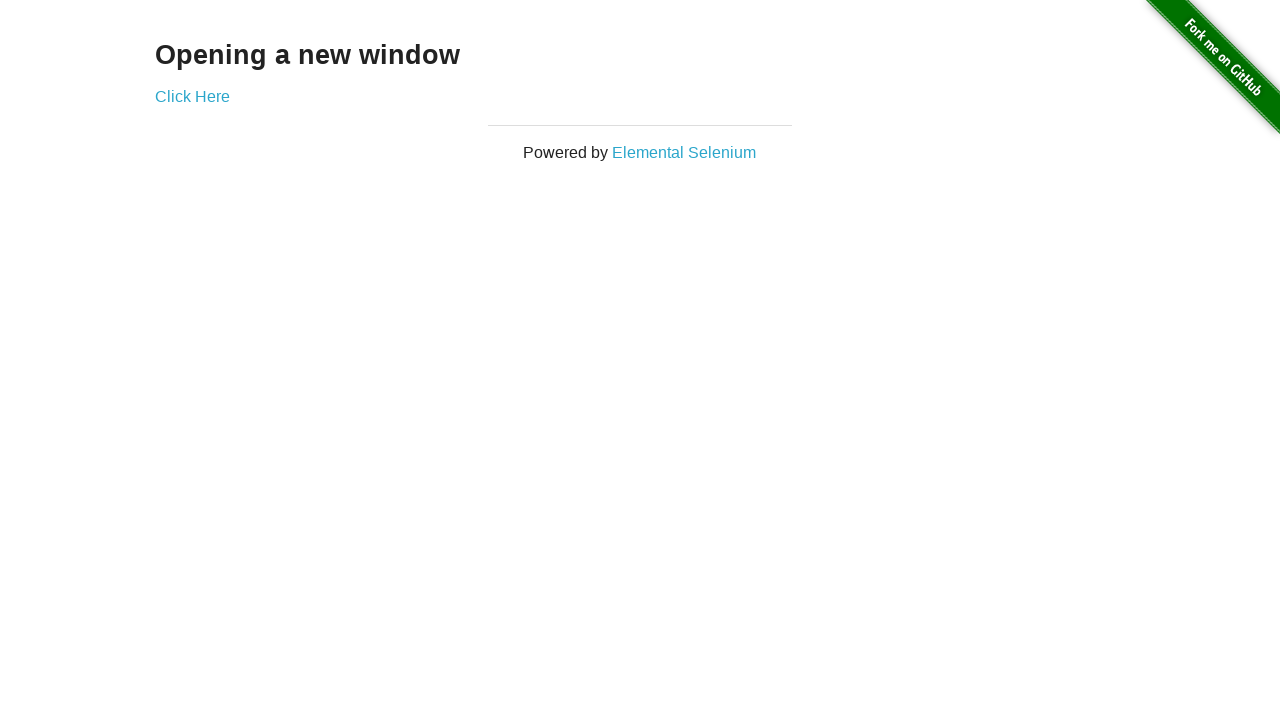

Navigated new window to https://the-internet.herokuapp.com/typos
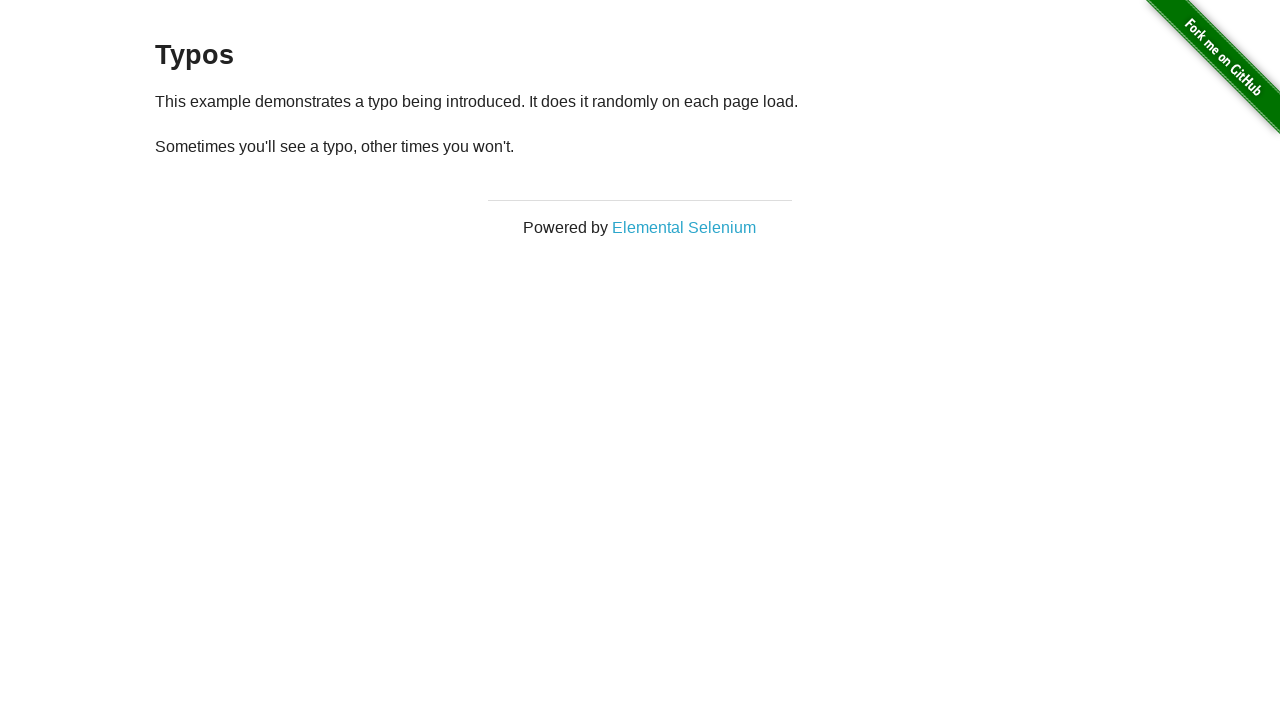

Verified that two browser windows are open
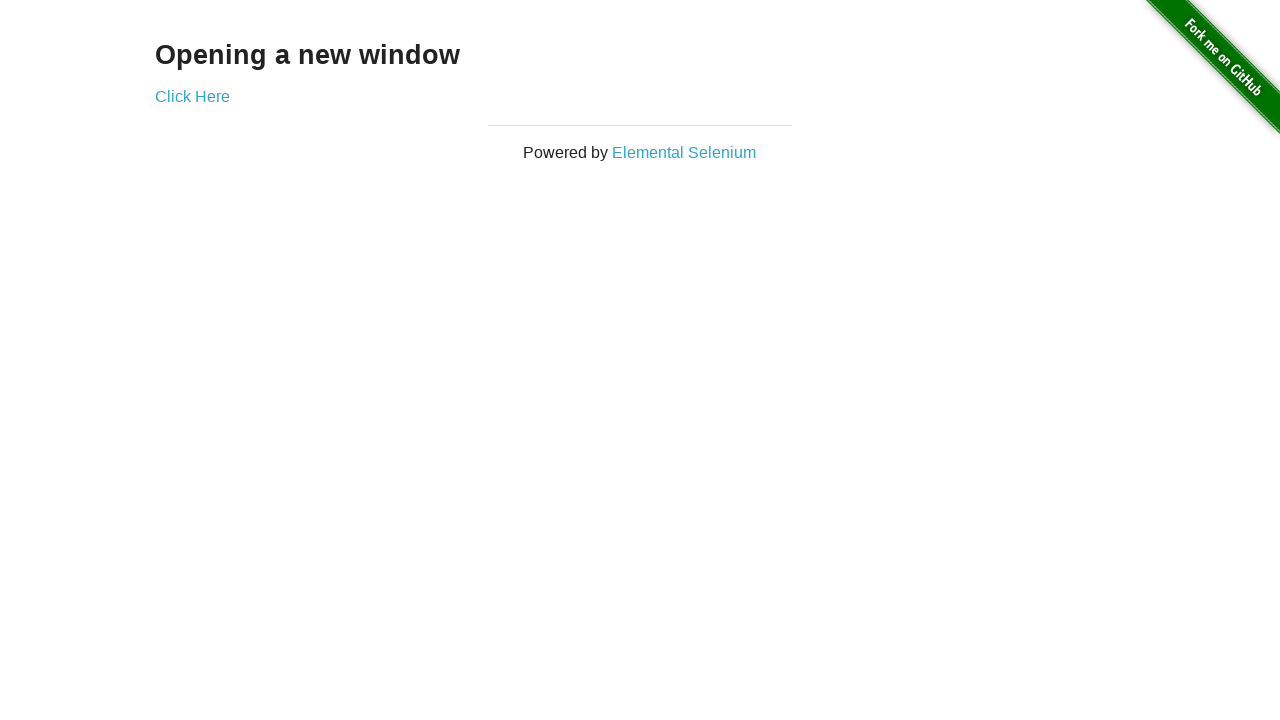

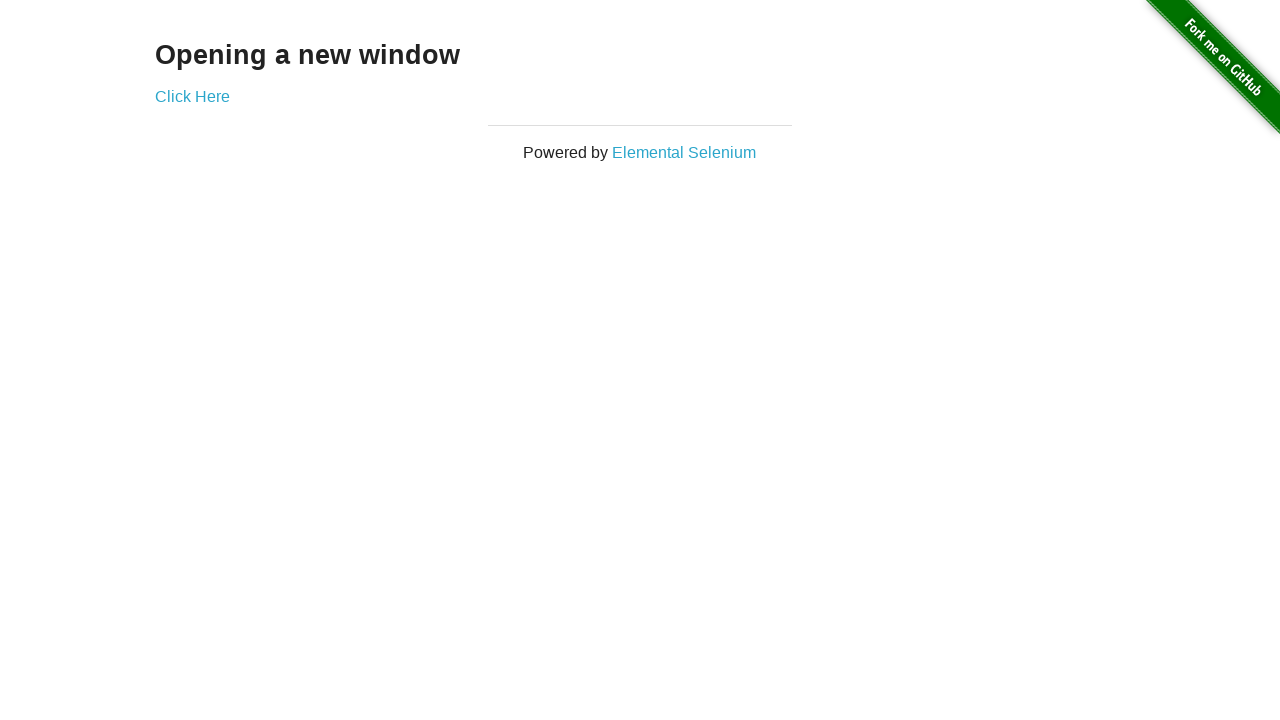